Navigates to Oracle JDK 11 archive downloads page, scrolls to a specific download link, and attempts to click it using JavaScript executor

Starting URL: https://www.oracle.com/in/java/technologies/javase/jdk11-archive-downloads.html

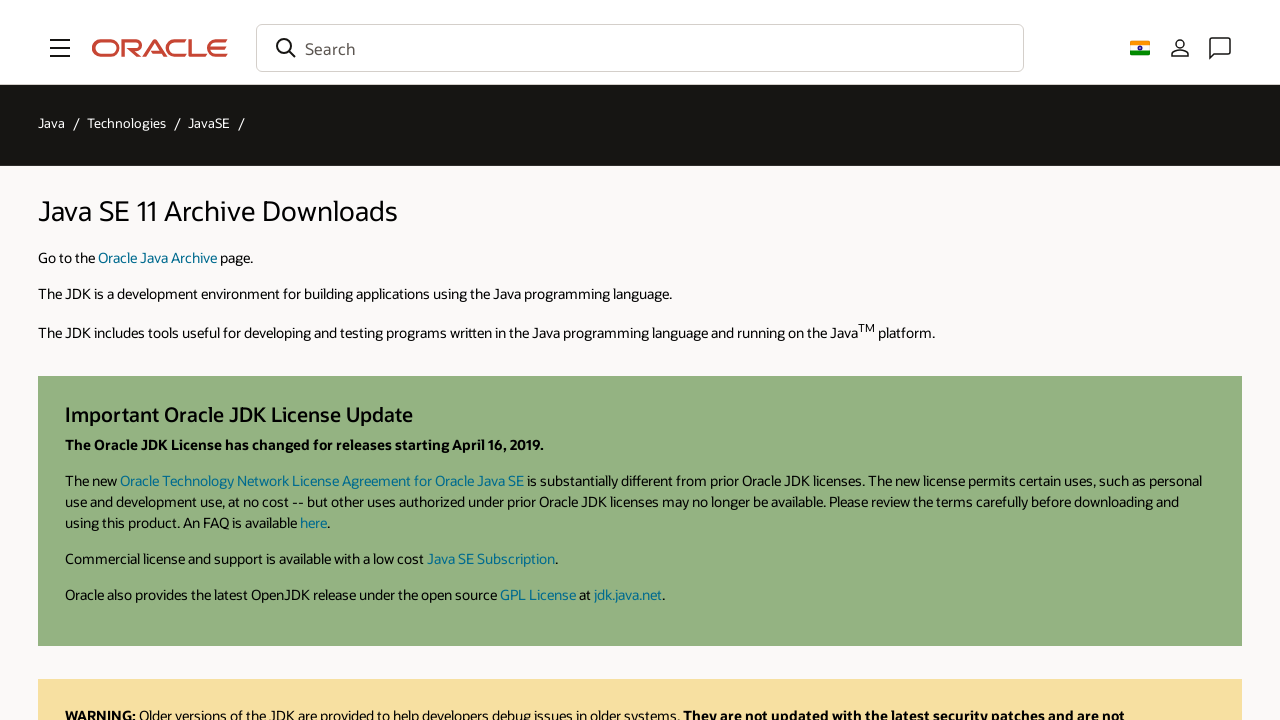

Navigated to Oracle JDK 11 archive downloads page
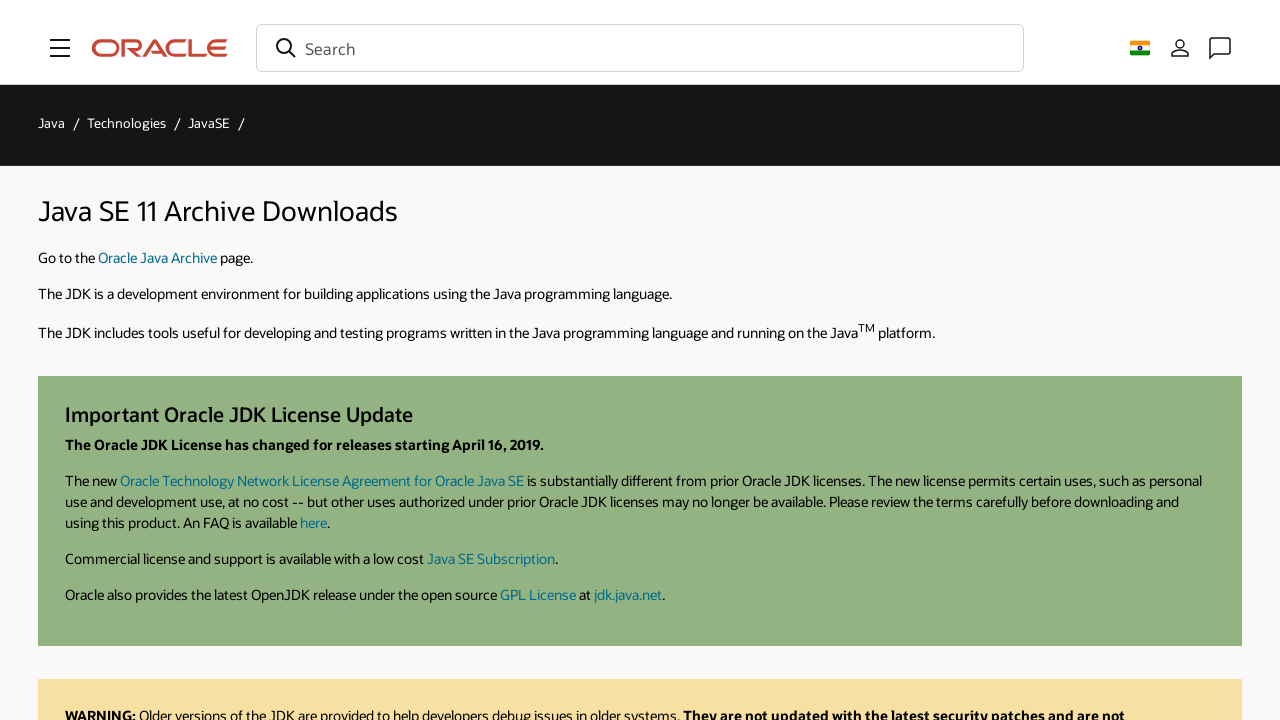

Located the JDK 11.0.19 Windows x64 download link
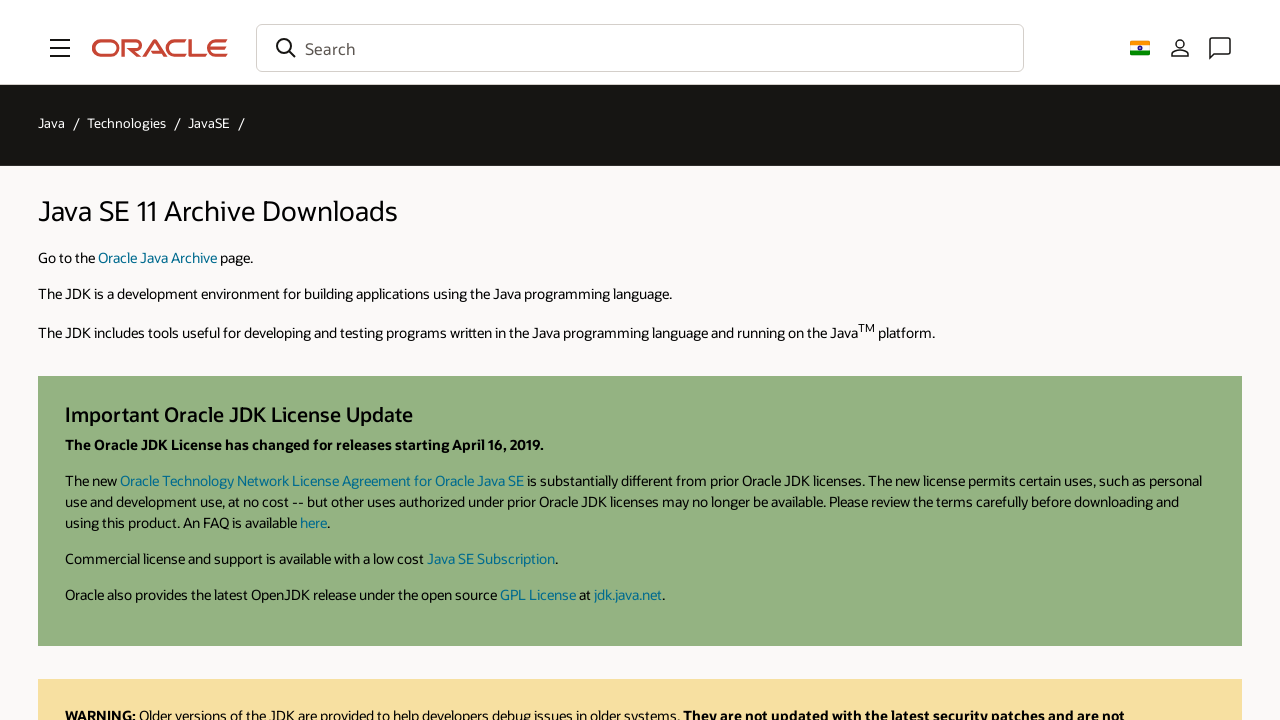

Scrolled the download link into view
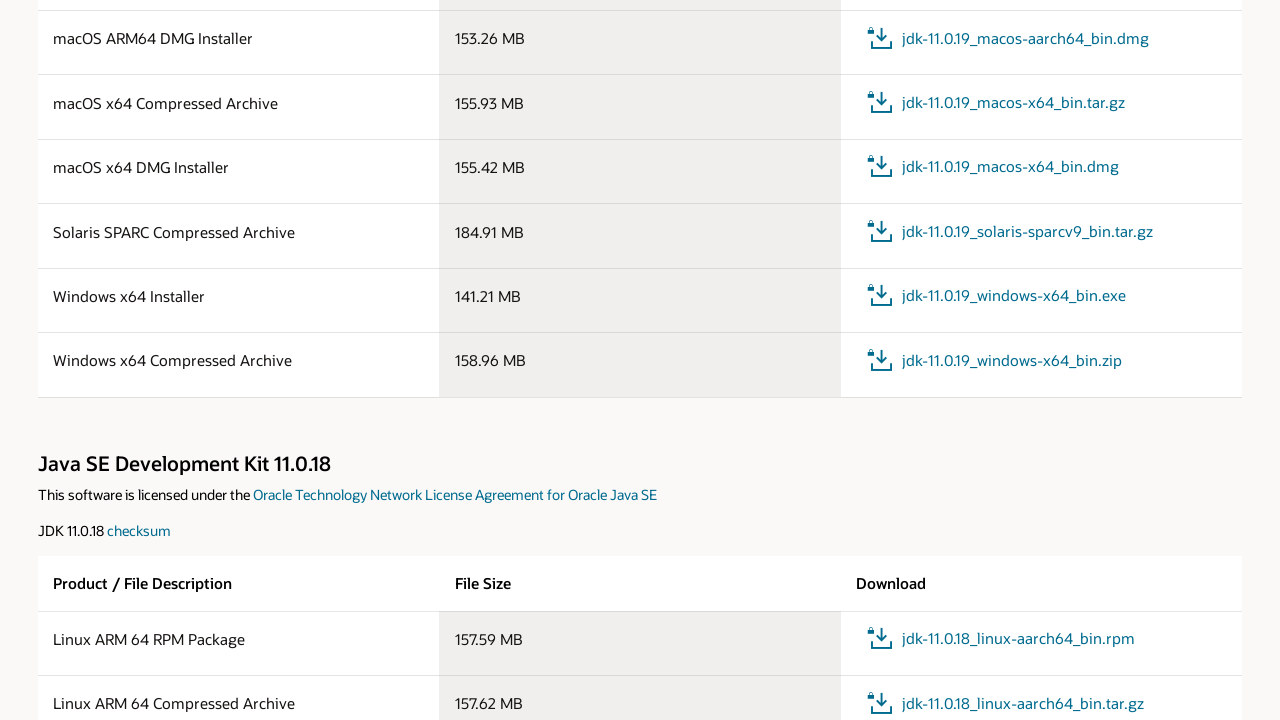

Clicked the JDK 11.0.19 download link at (993, 361) on a:text('jdk-11.0.19_windows-x64_bin.zip')
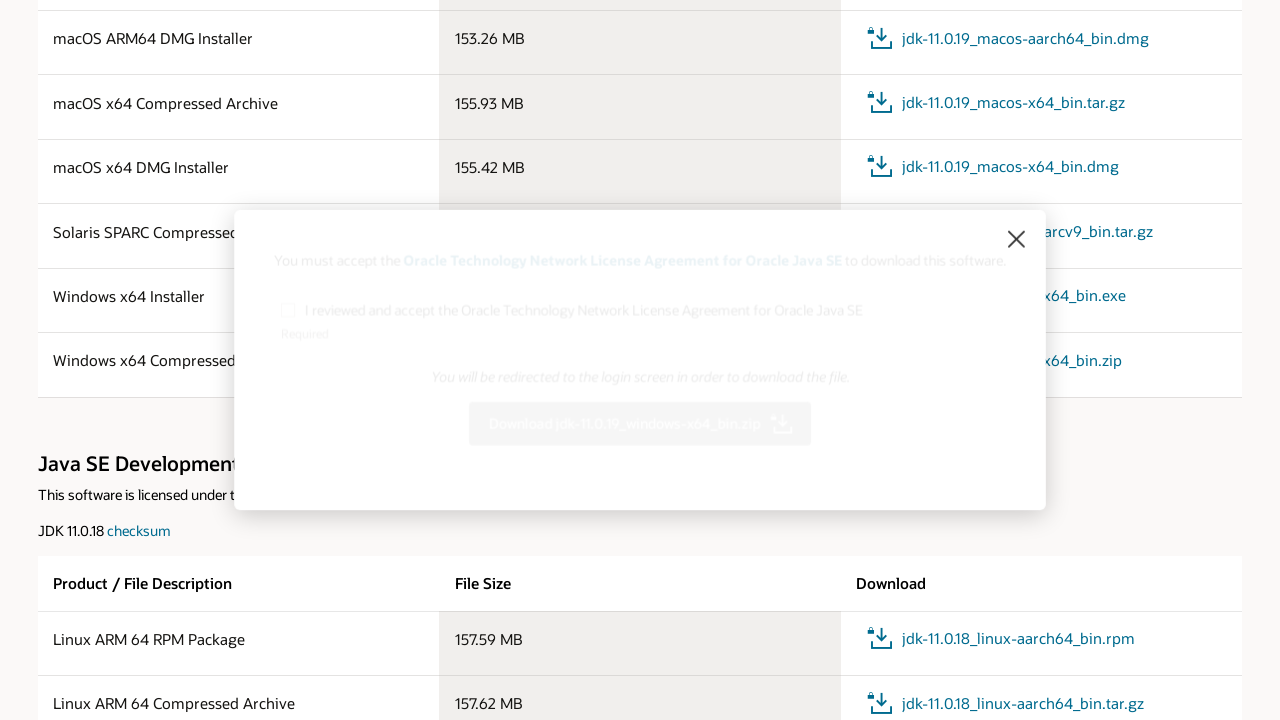

Located the download button in the modal popup
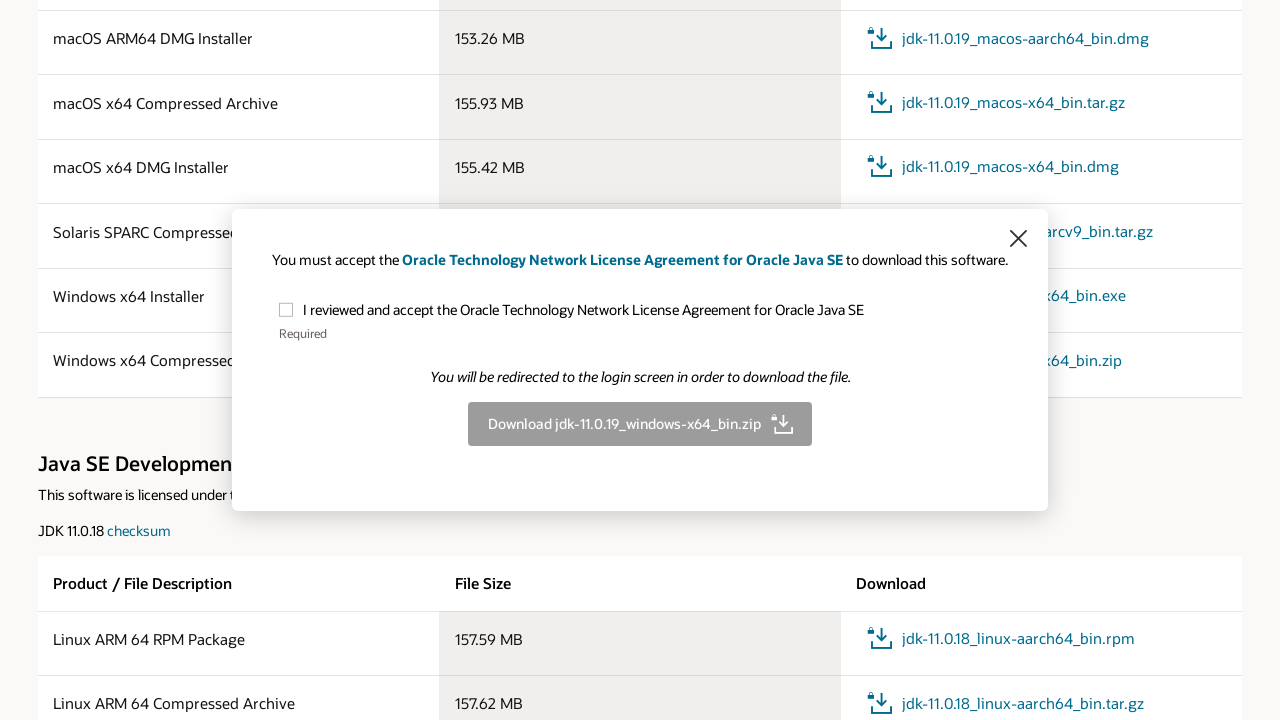

Clicked the download button using JavaScript executor
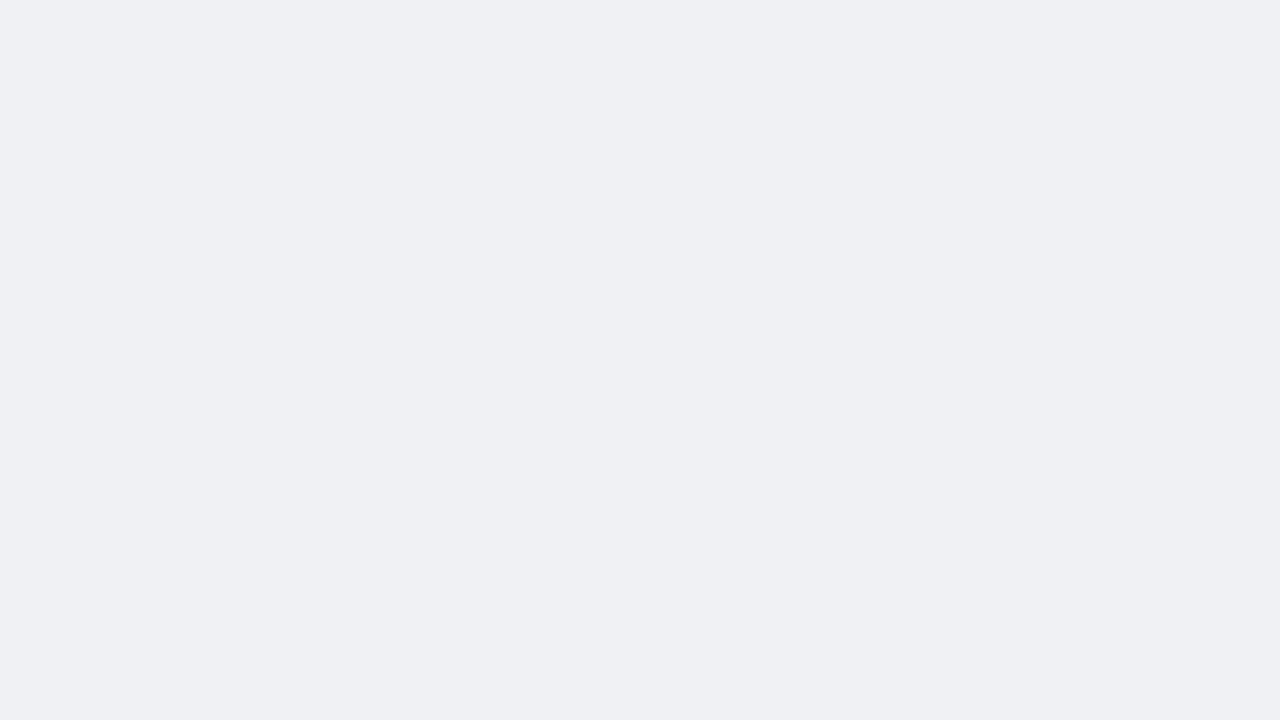

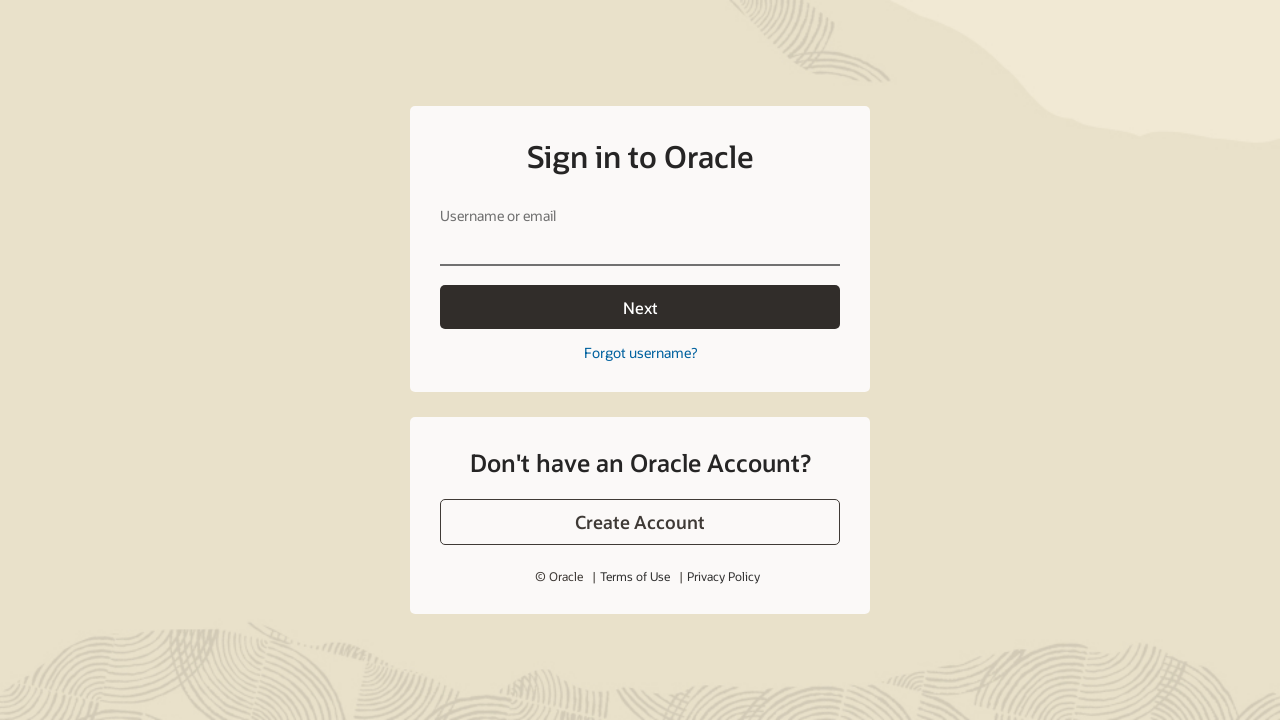